Tests checkbox interaction on a basic HTML form by clicking on two checkboxes (cb1 and cb3)

Starting URL: https://testpages.herokuapp.com/styled/basic-html-form-test.html

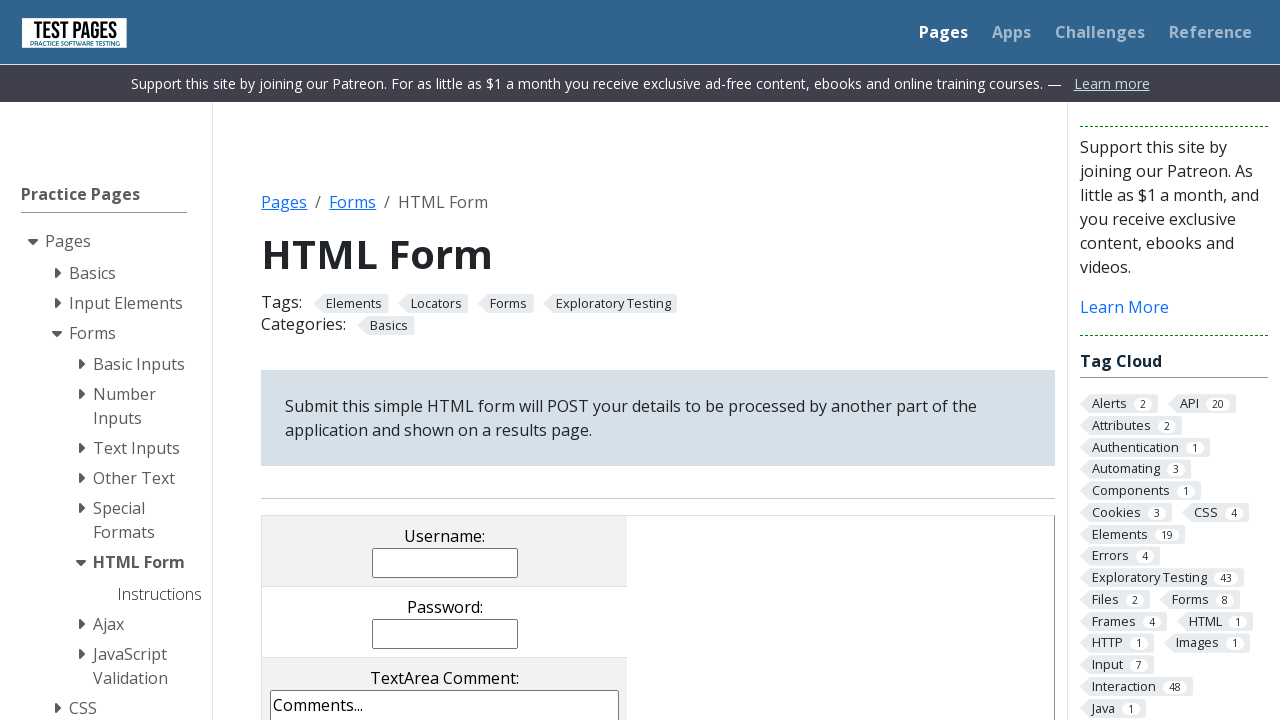

Clicked checkbox cb1 at (299, 360) on input[value='cb1']
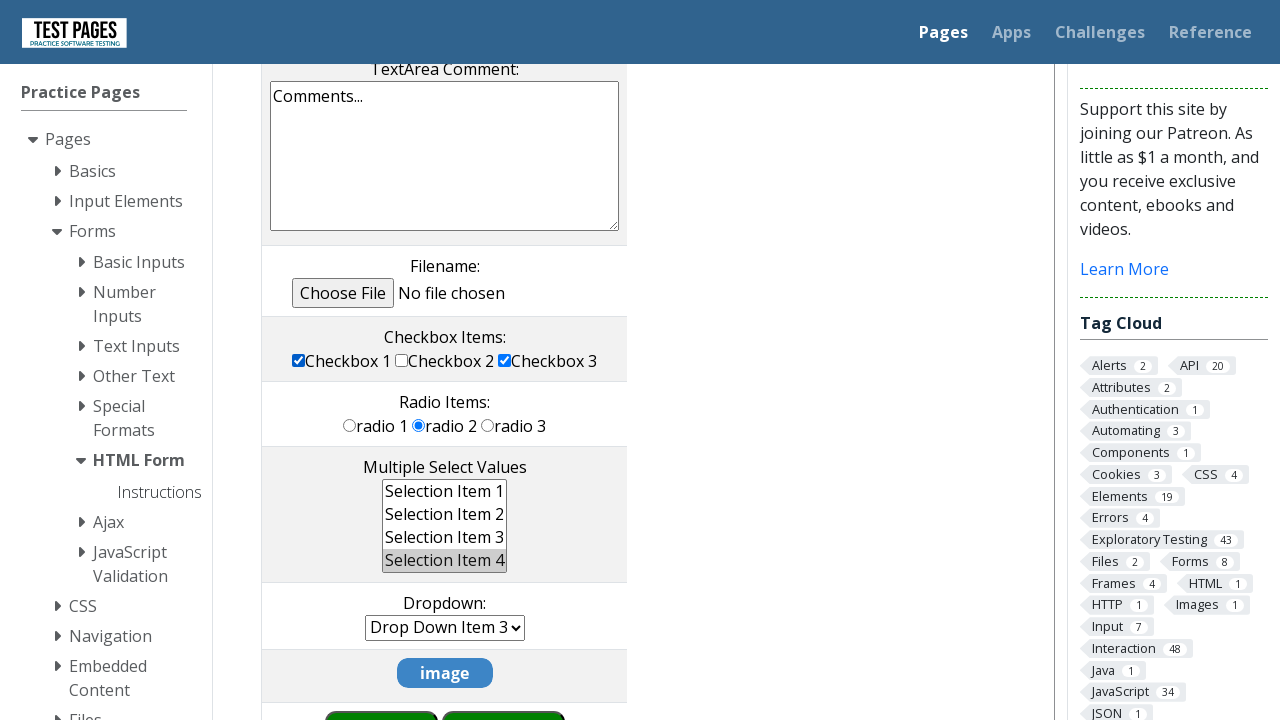

Clicked checkbox cb3 at (505, 360) on input[value='cb3']
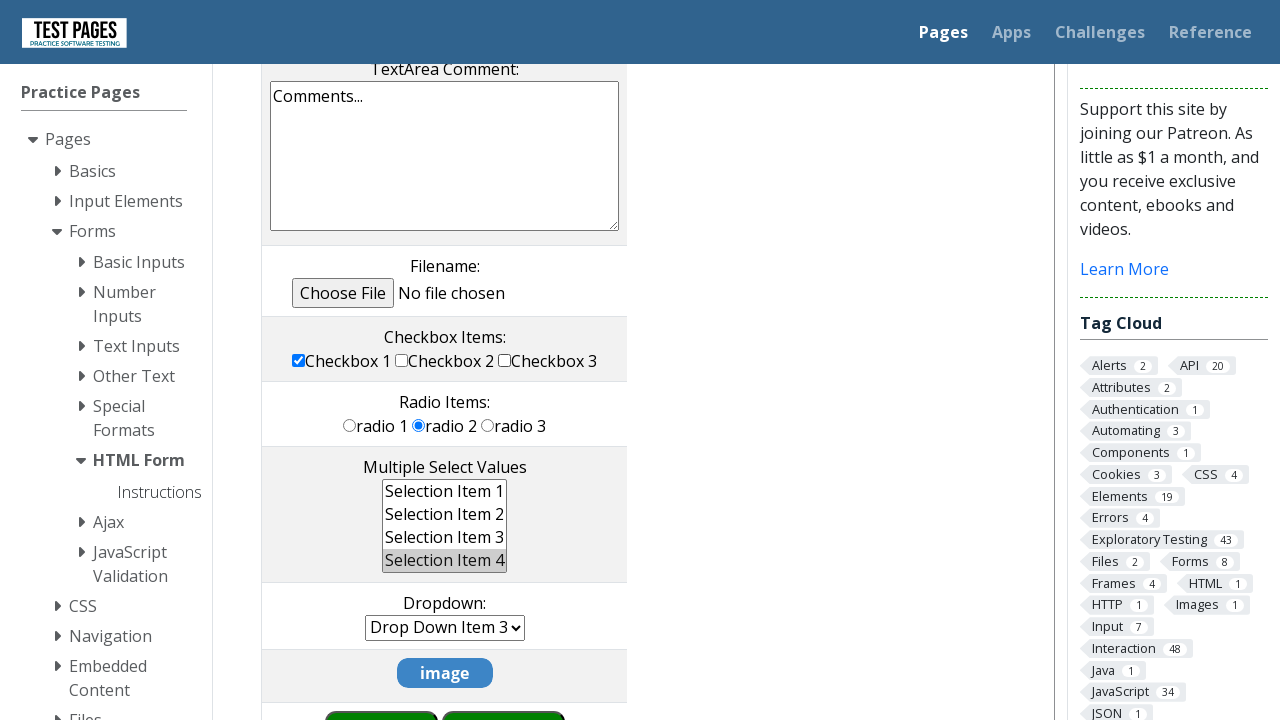

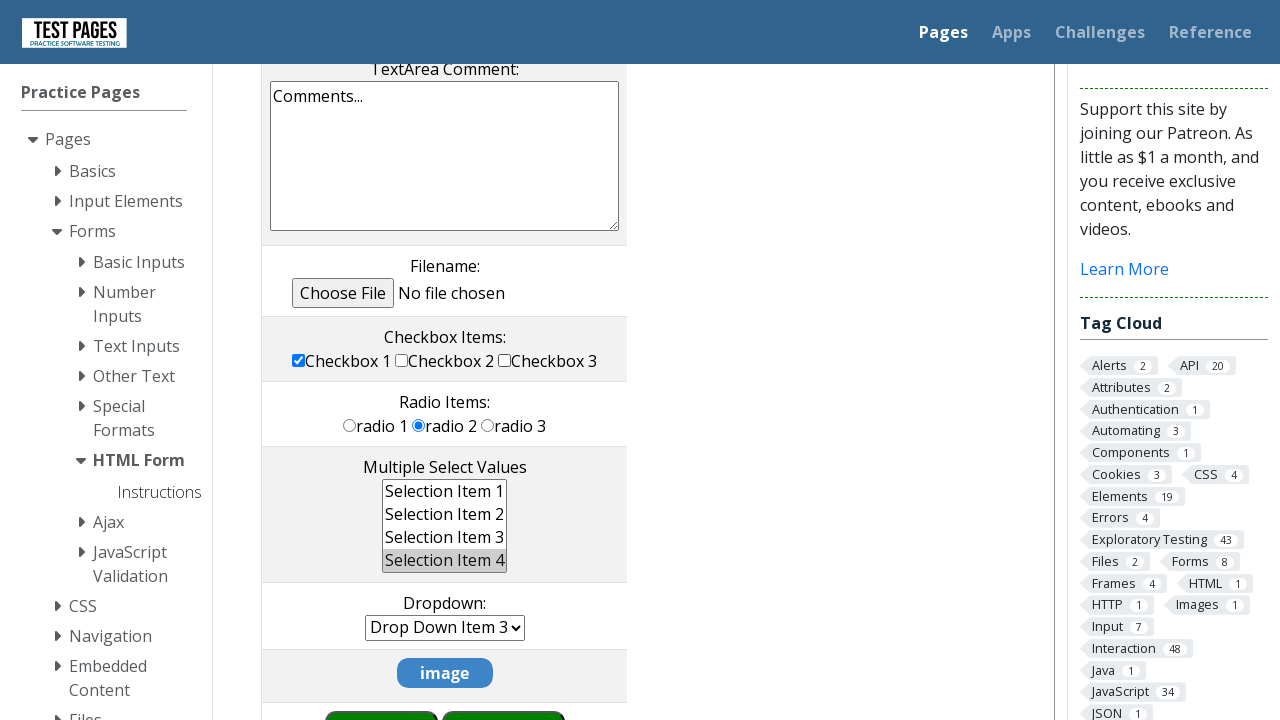